Tests clicking a button with a dynamic ID that changes on each page refresh, verifying that the button can be located by its text content regardless of its changing ID attribute

Starting URL: http://uitestingplayground.com/dynamicid

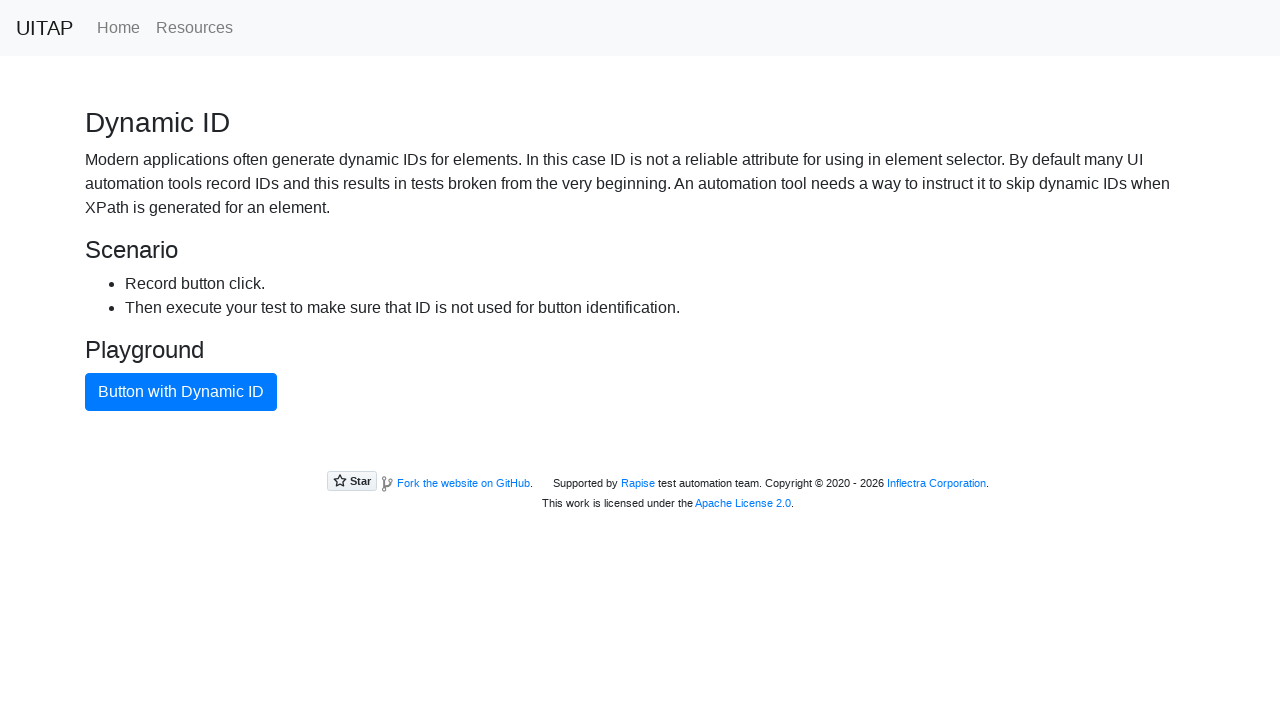

Clicked button with dynamic ID using text content selector at (181, 392) on button:text('Button with Dynamic ID')
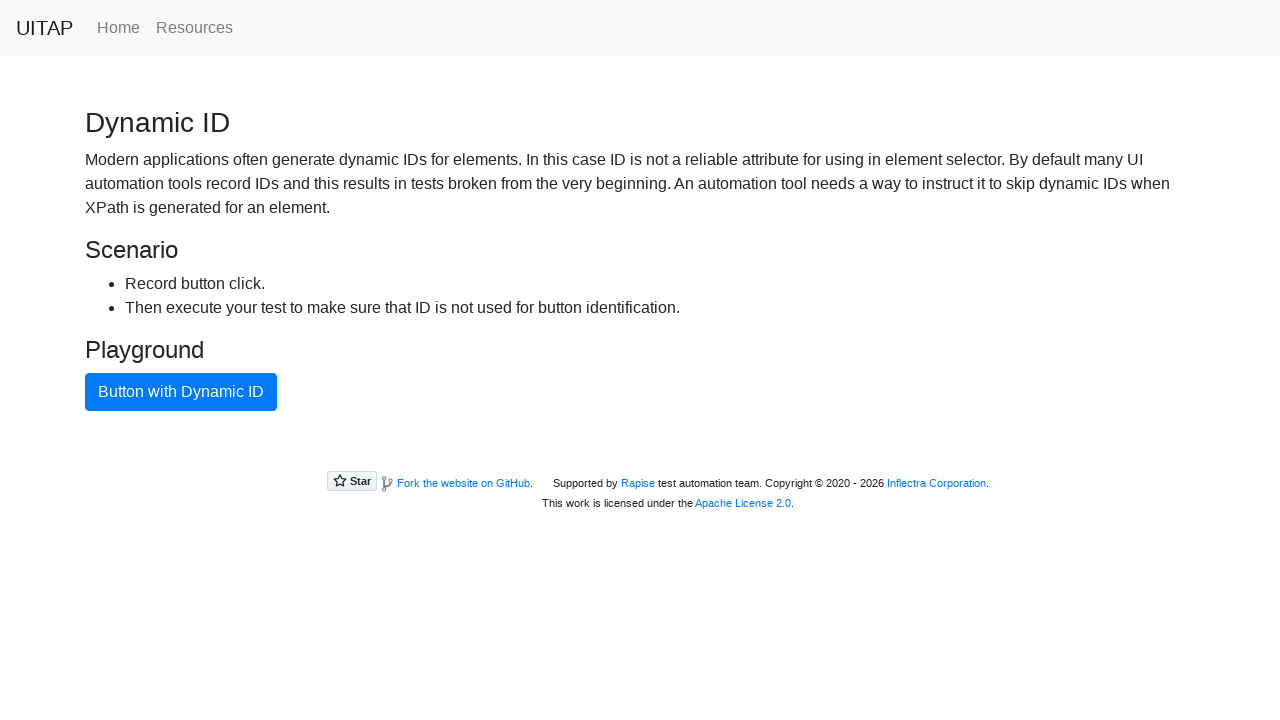

Waited 1 second before next iteration
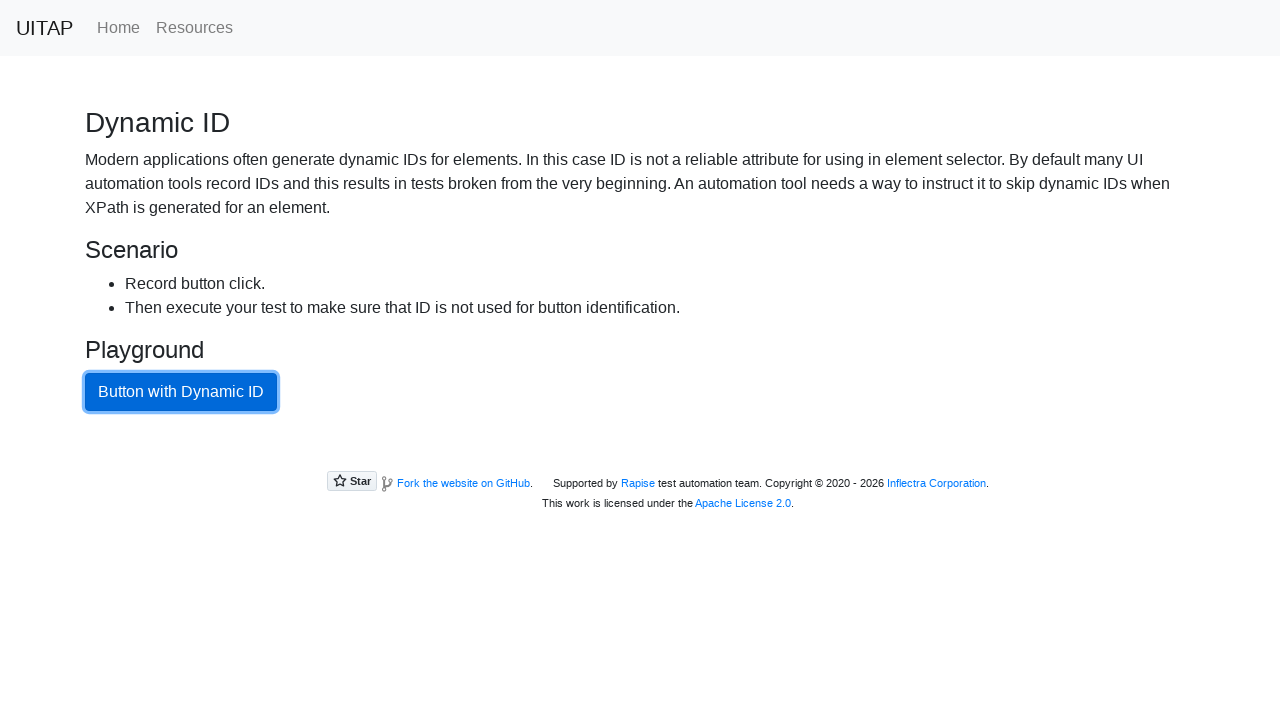

Reloaded page to generate new dynamic button ID
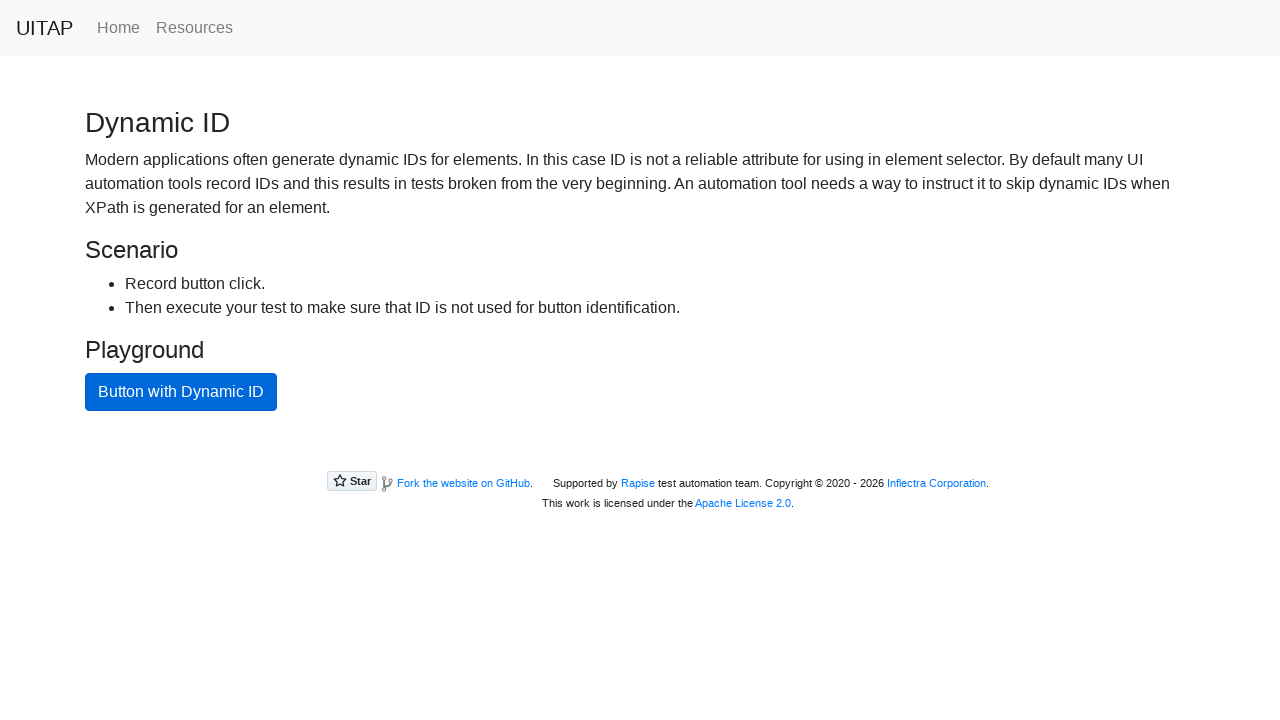

Clicked button with dynamic ID using text content selector at (181, 392) on button:text('Button with Dynamic ID')
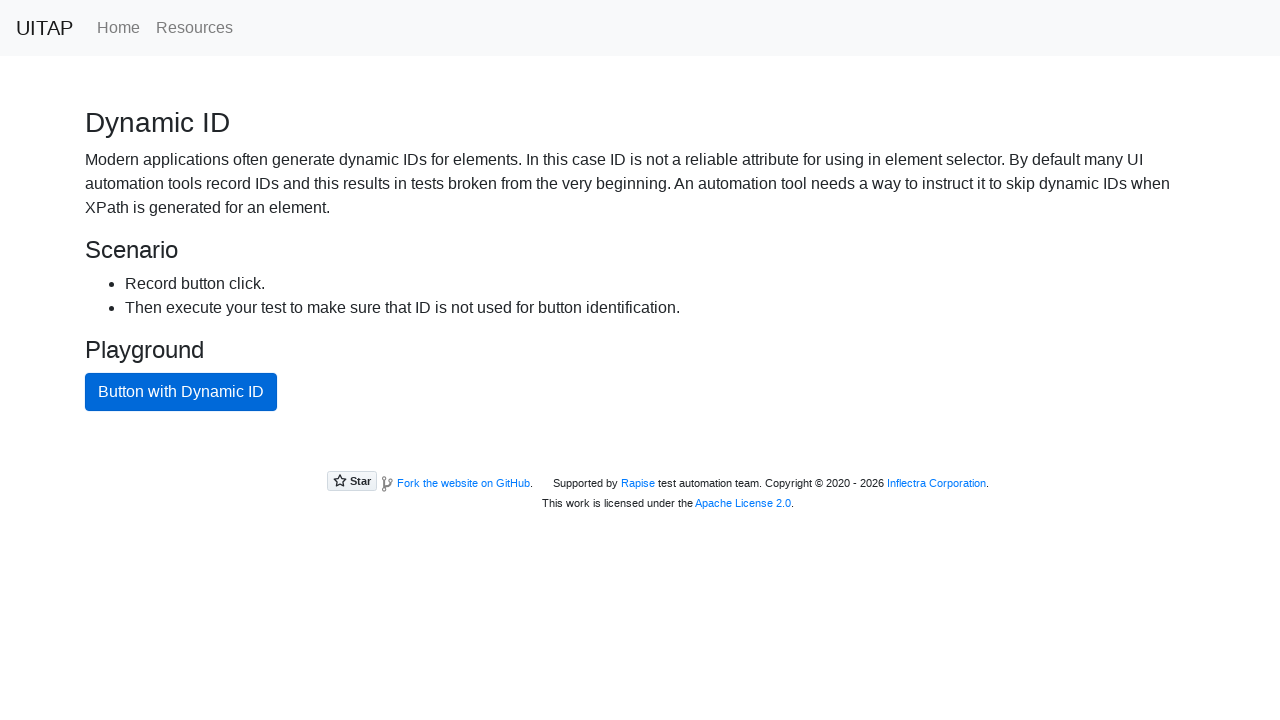

Waited 1 second before next iteration
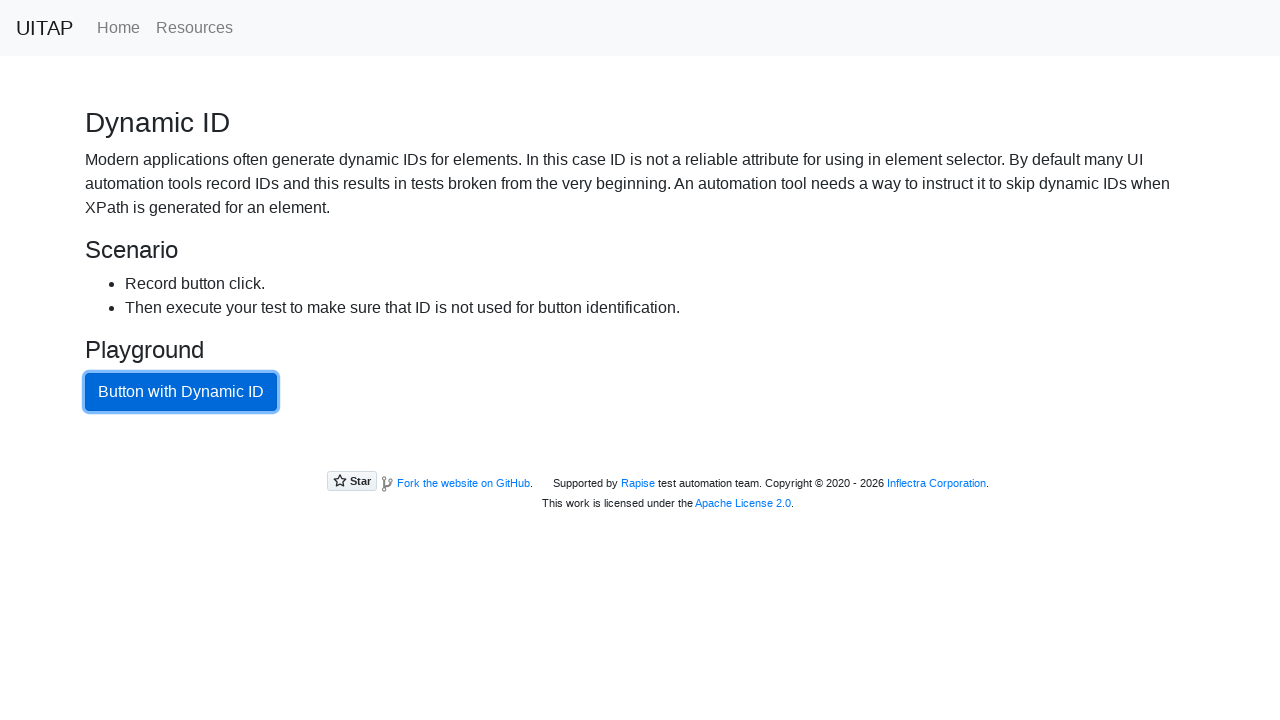

Reloaded page to generate new dynamic button ID
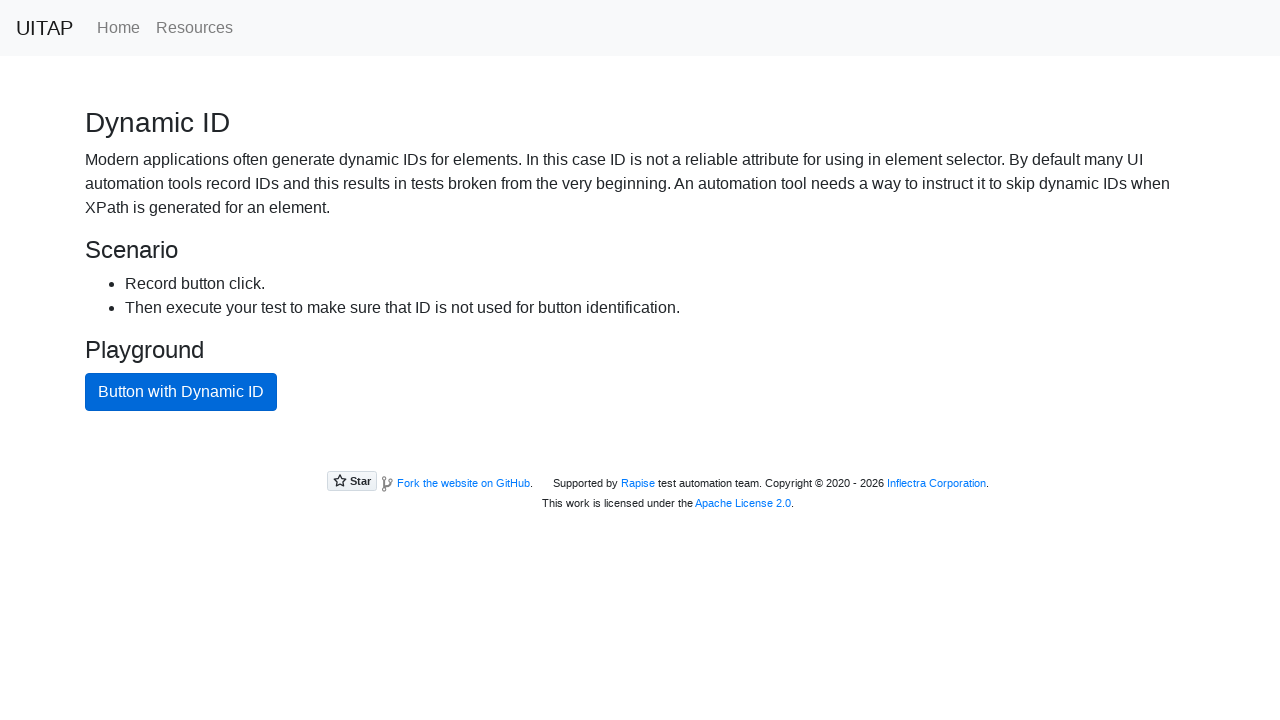

Clicked button with dynamic ID using text content selector at (181, 392) on button:text('Button with Dynamic ID')
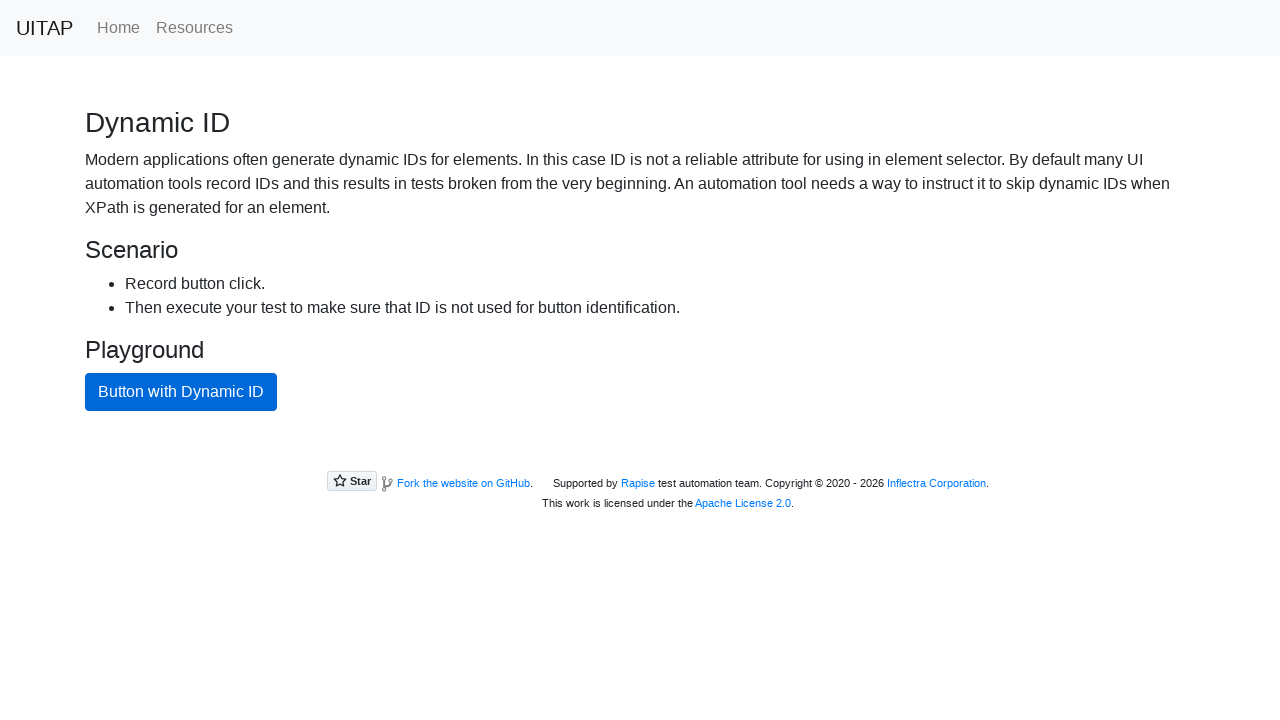

Waited 1 second before next iteration
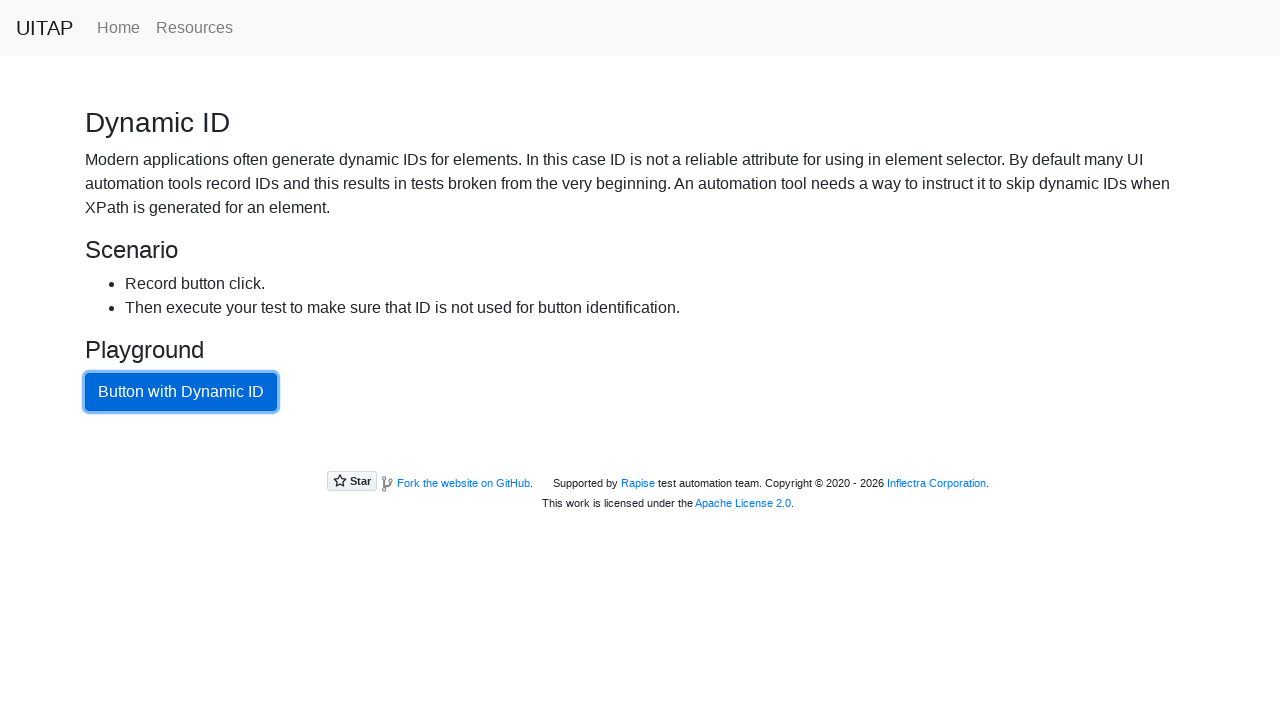

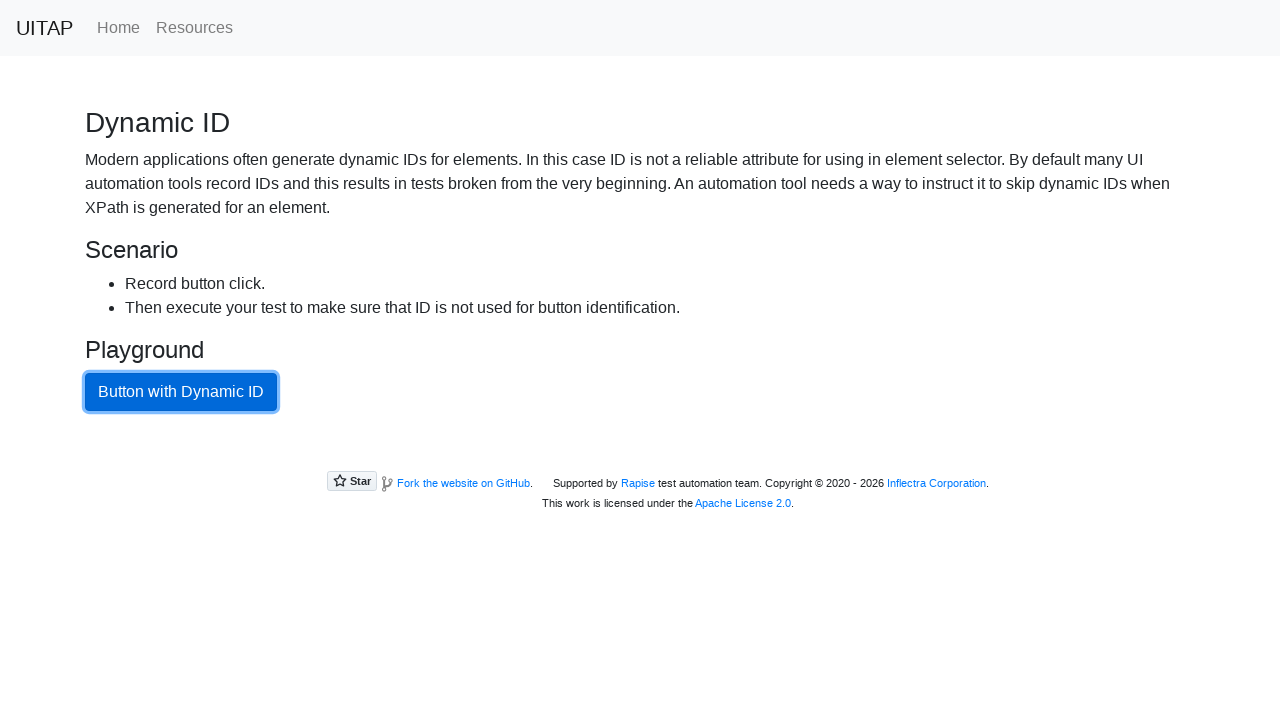